Tests browser popup window handling by clicking a button to open a popup, switching to and closing the popup window, then returning to the main window and triggering an alert.

Starting URL: https://automationtesting.co.uk/popups.html

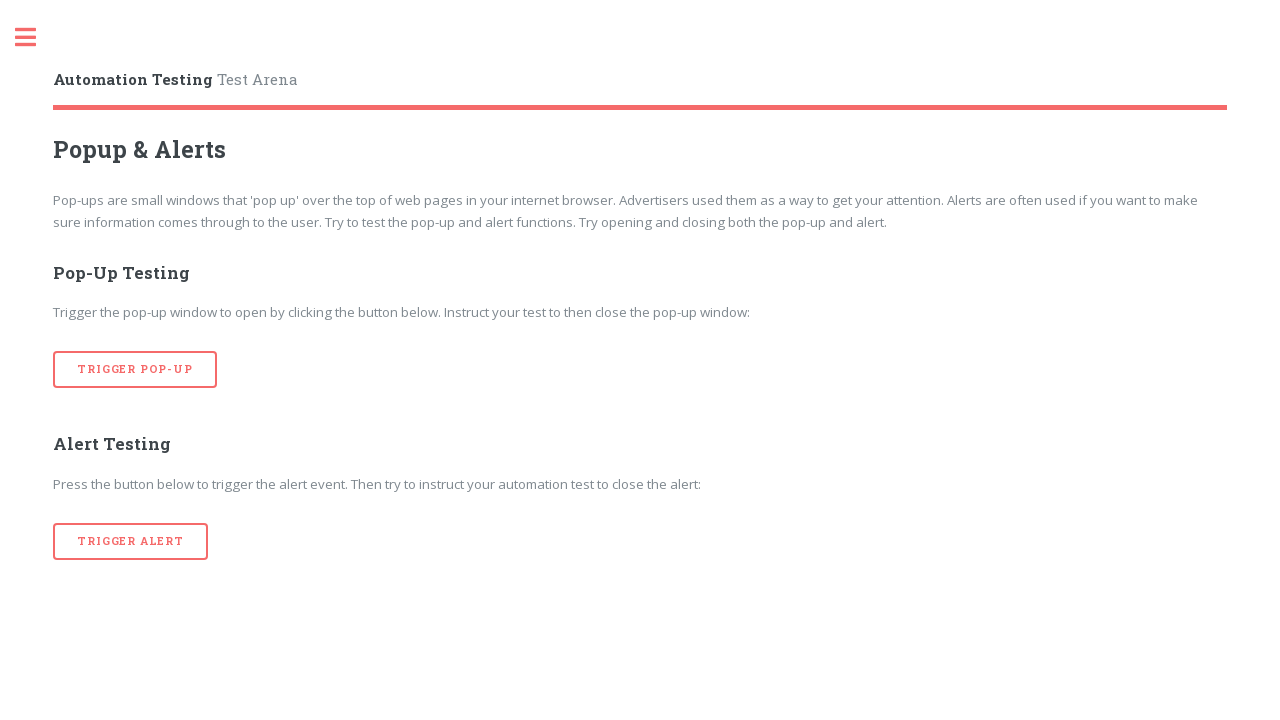

Clicked button to open popup window at (135, 370) on [onclick='popup()']
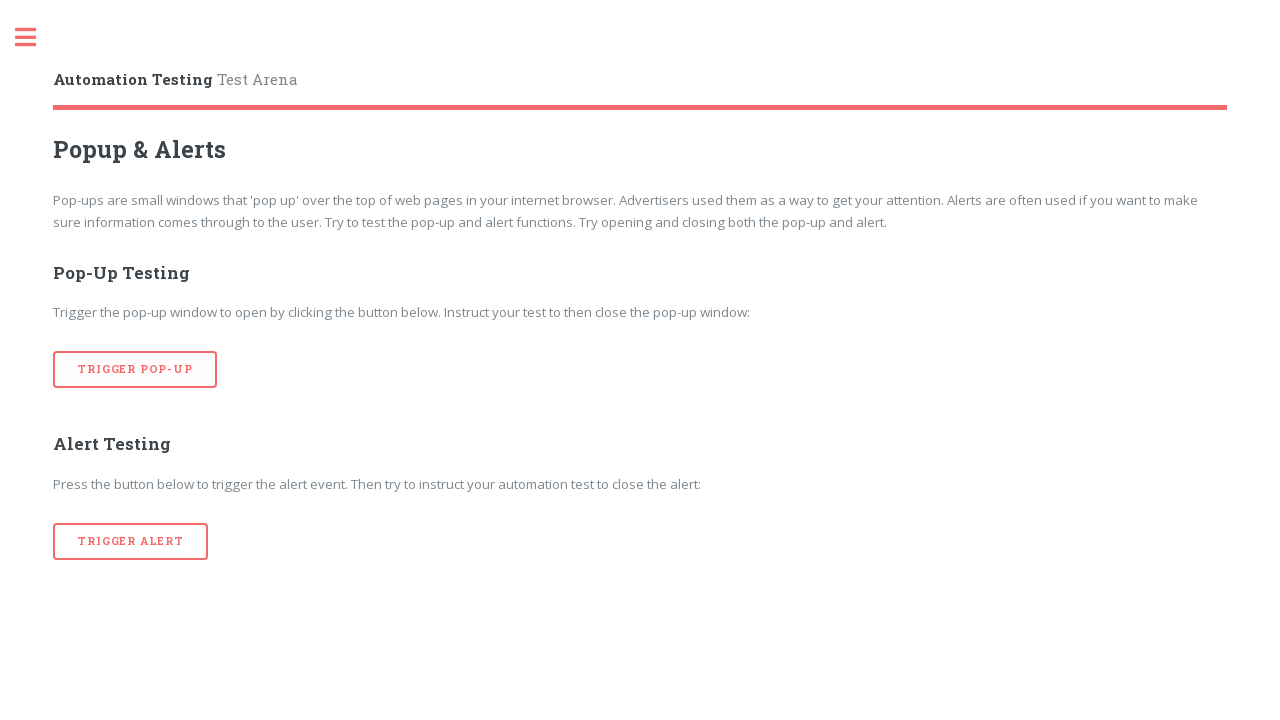

Waited for popup window to open
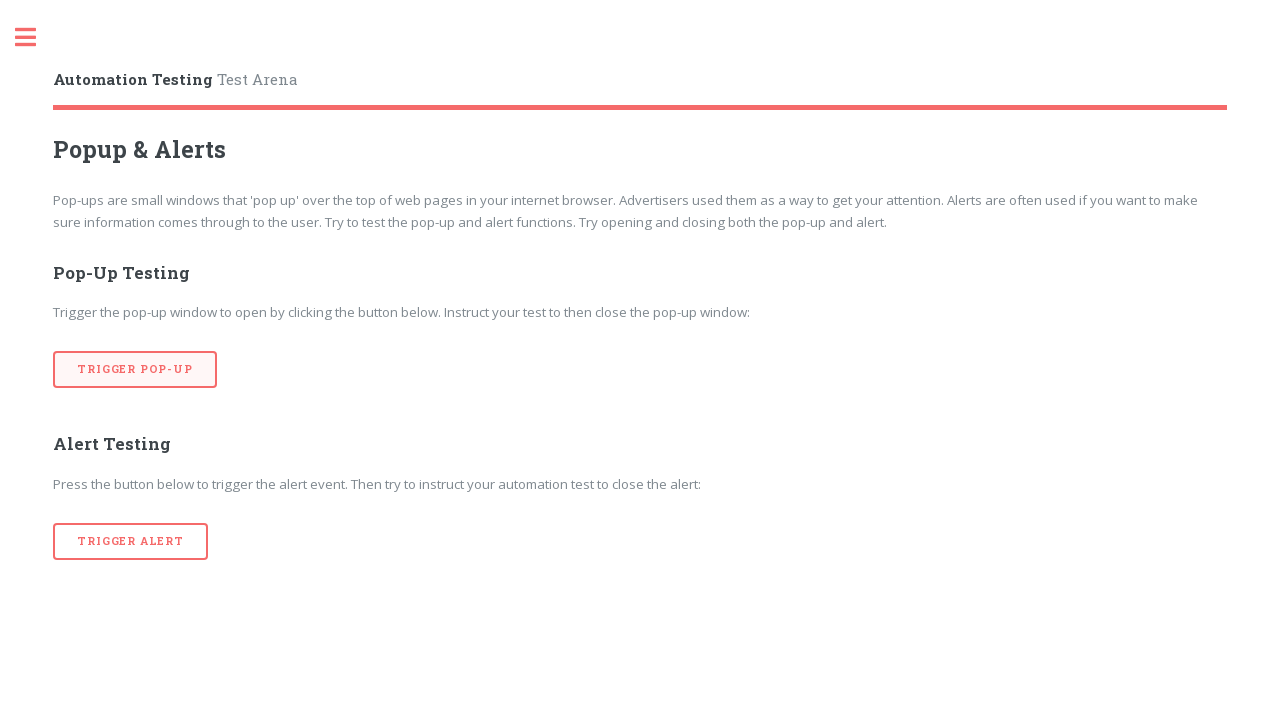

Retrieved all open pages from context
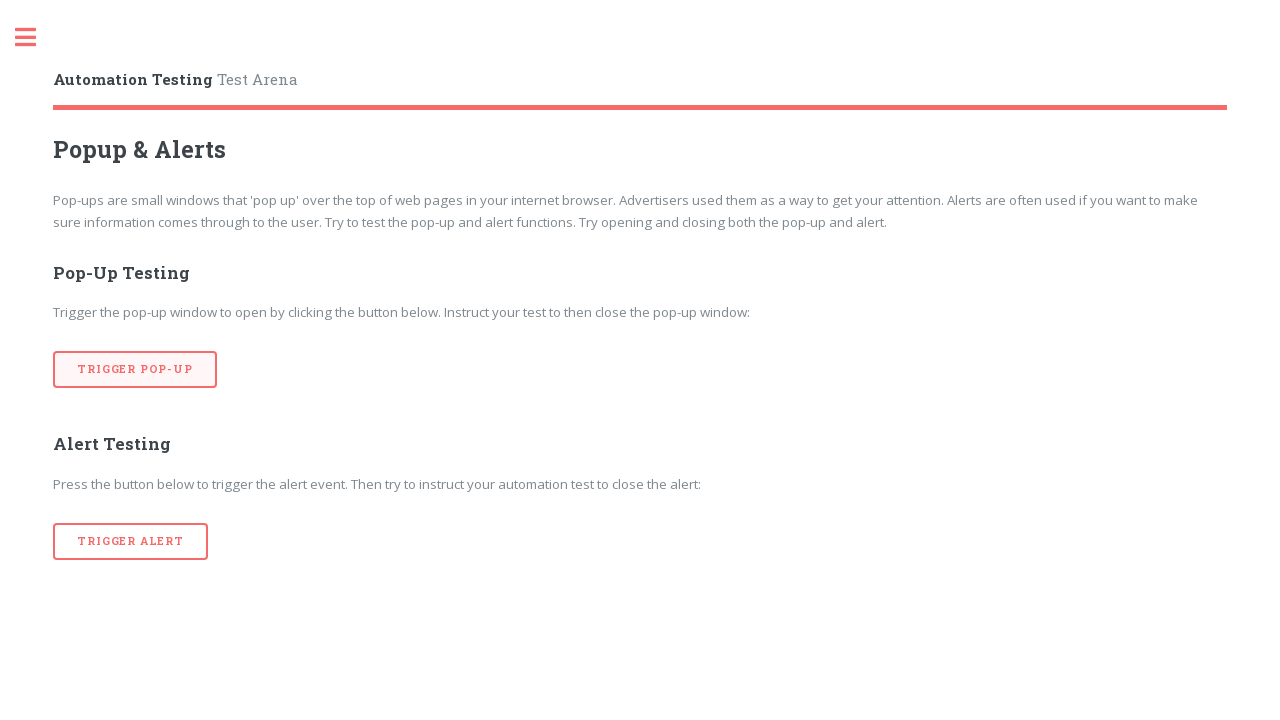

Closed popup window
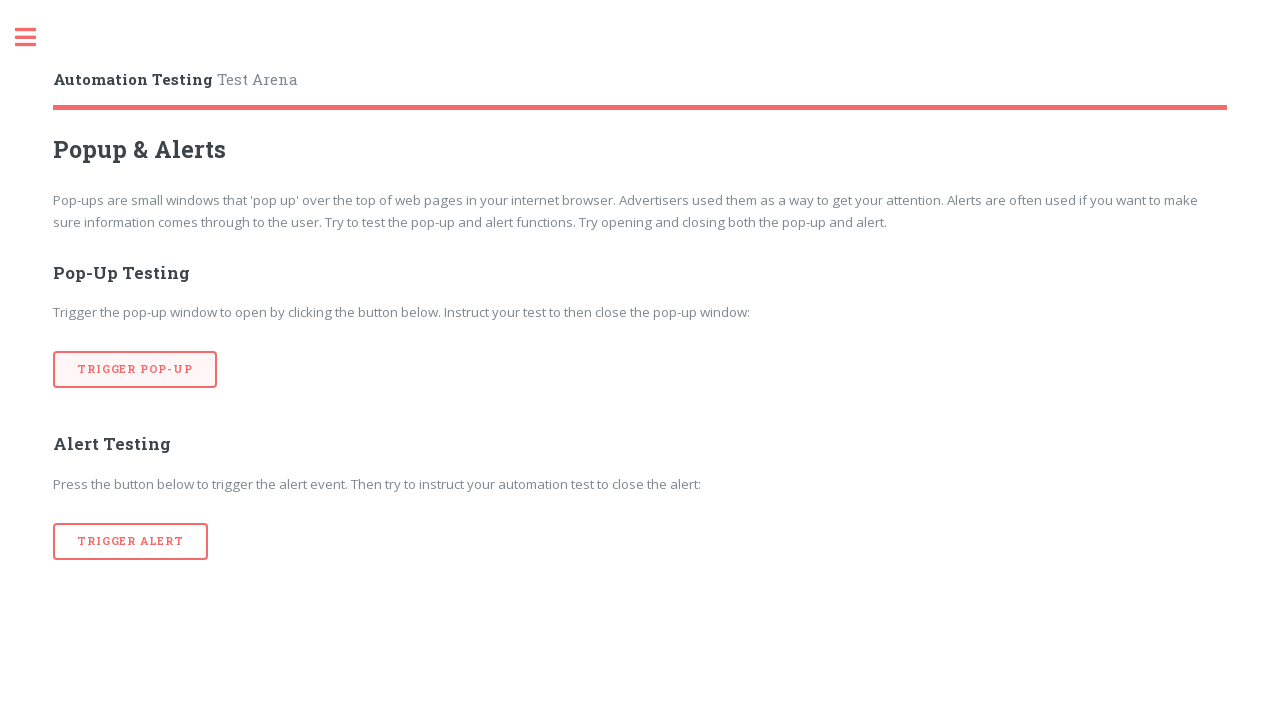

Clicked alert trigger button on main window at (131, 541) on [onclick='alertTrigger()']
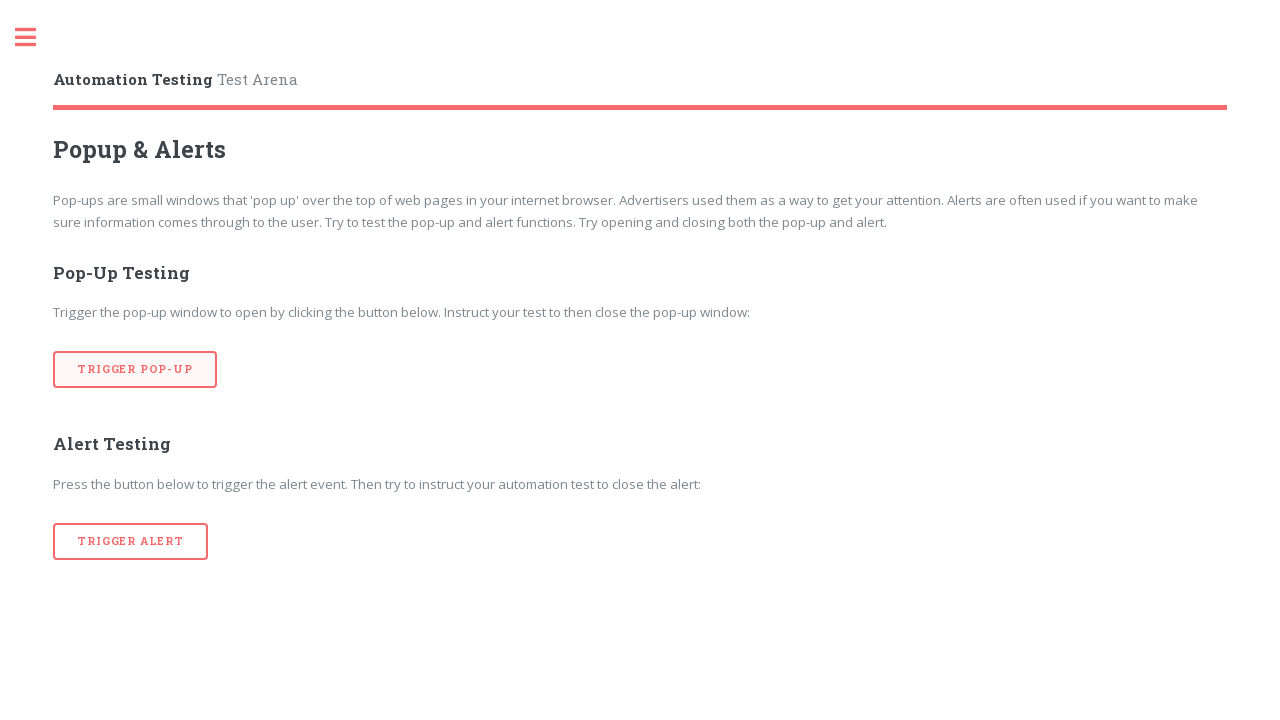

Set up dialog handler to accept alerts
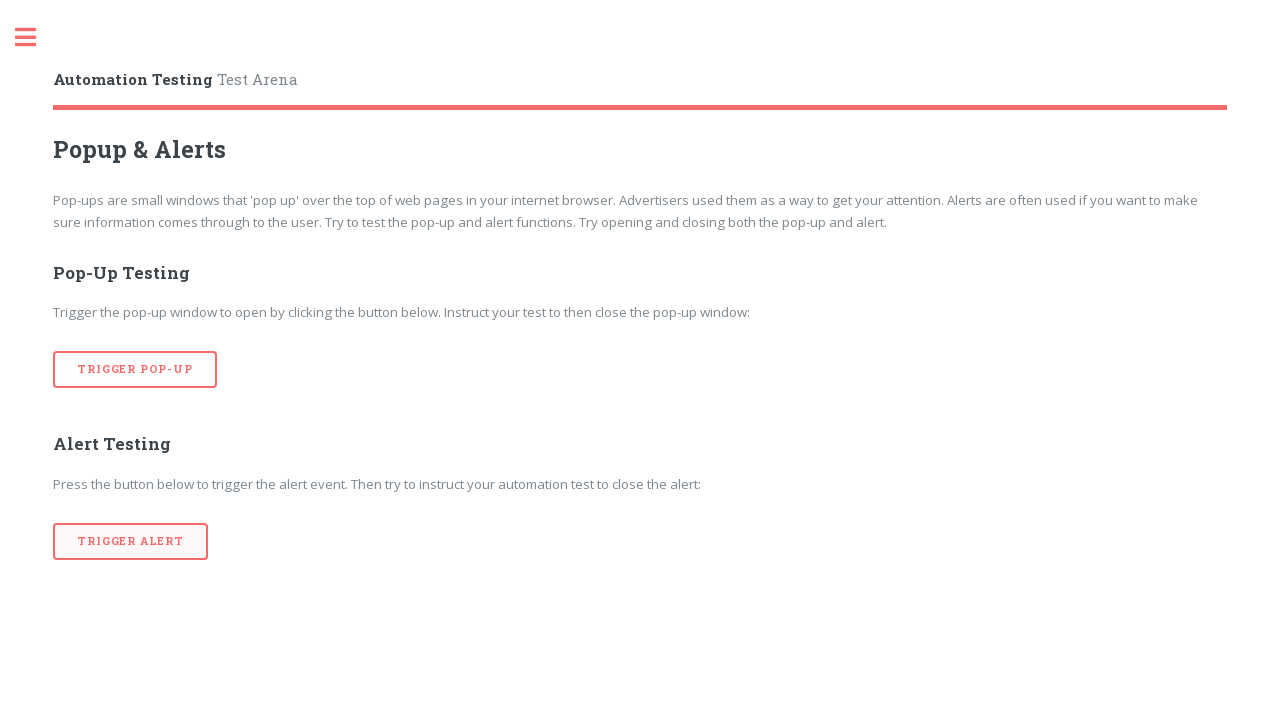

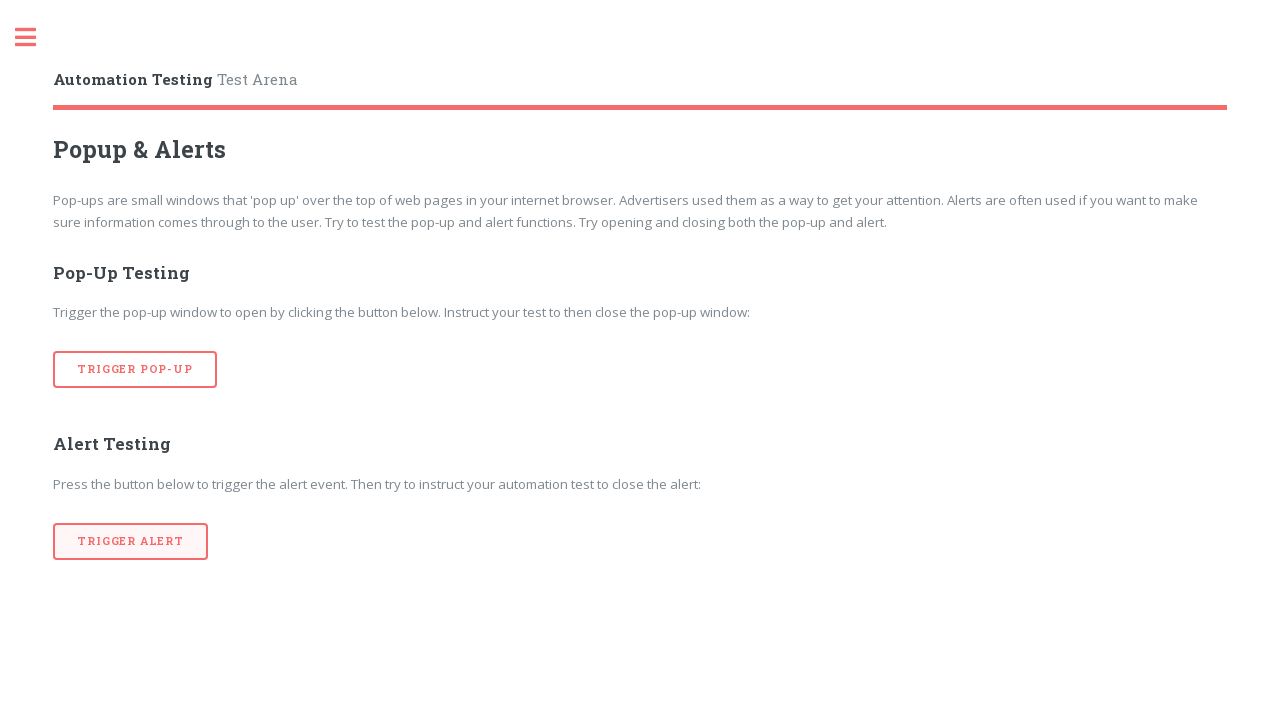